Tests file upload functionality on jQuery File Upload demo page by selecting a file using the file input element

Starting URL: https://blueimp.github.io/jQuery-File-Upload/

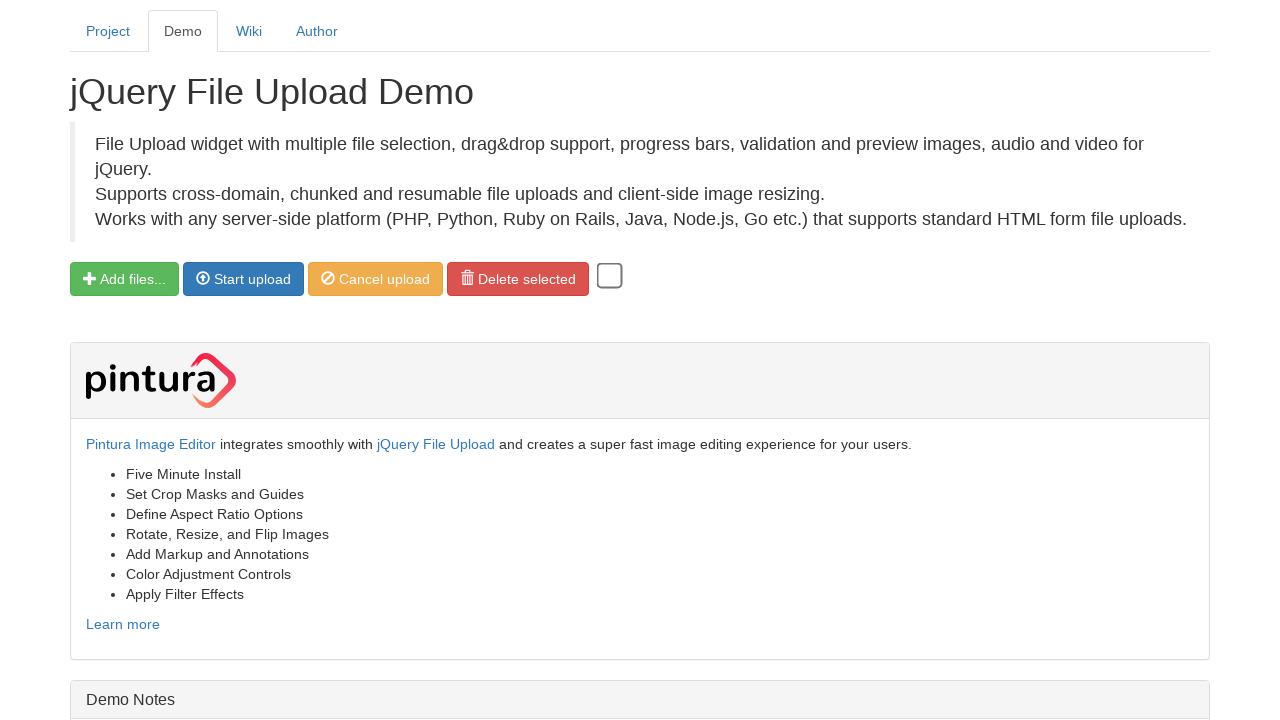

Located file input element
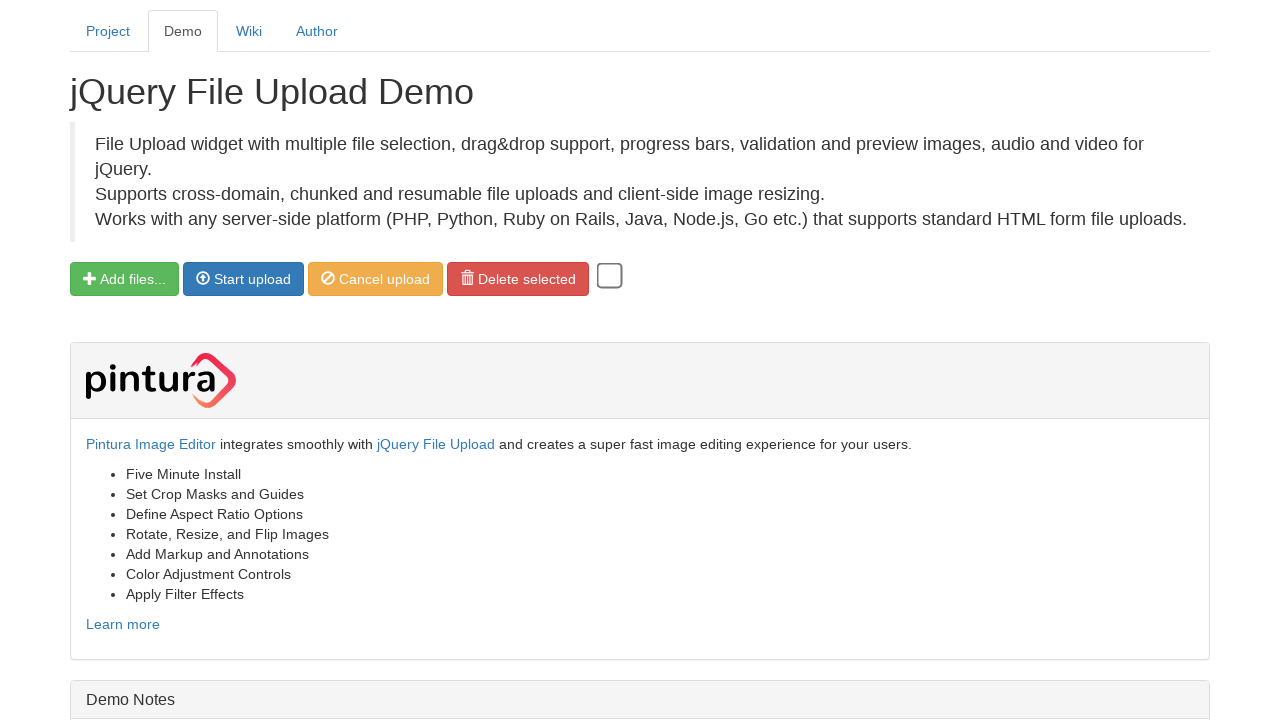

Created temporary test file
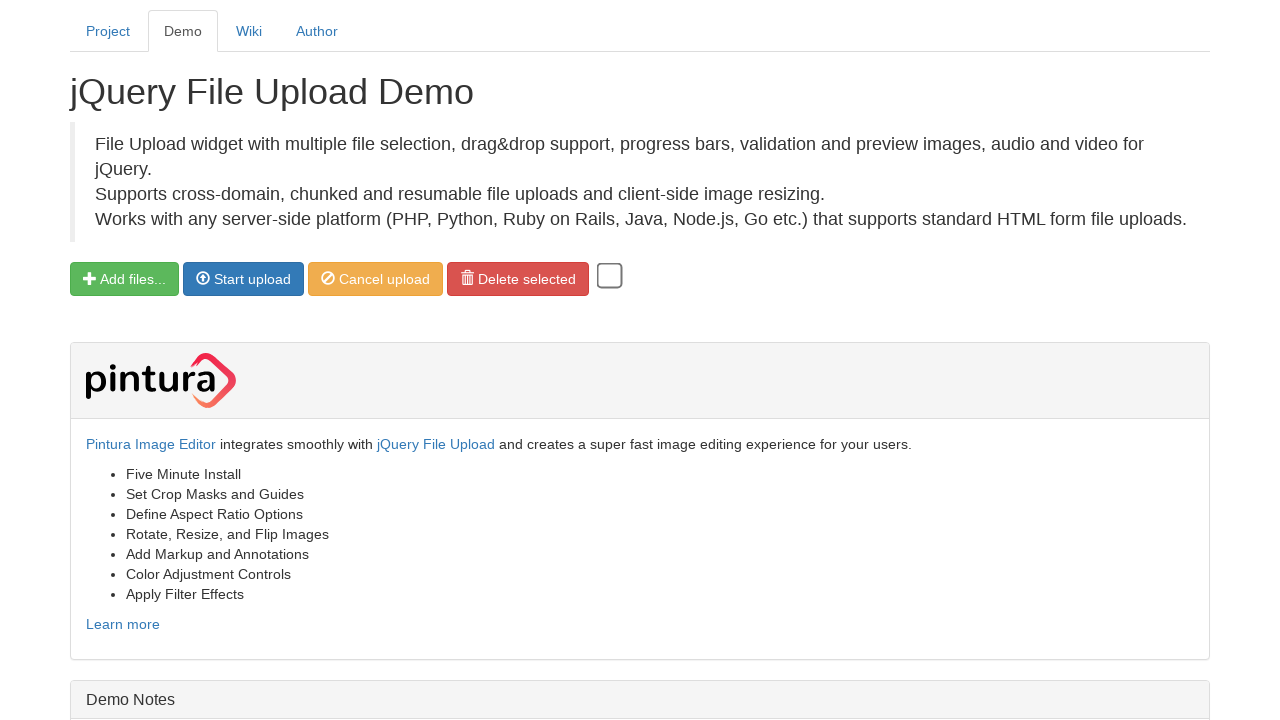

Set test file on file input element
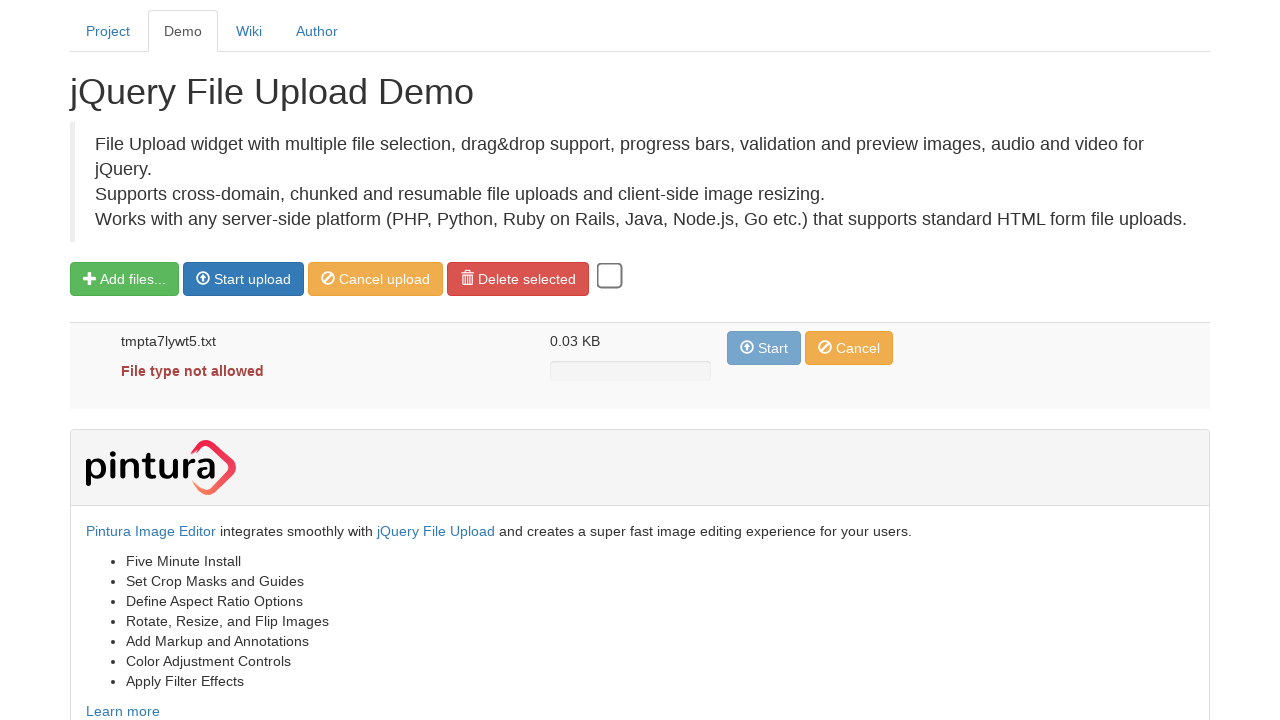

File appeared in upload queue
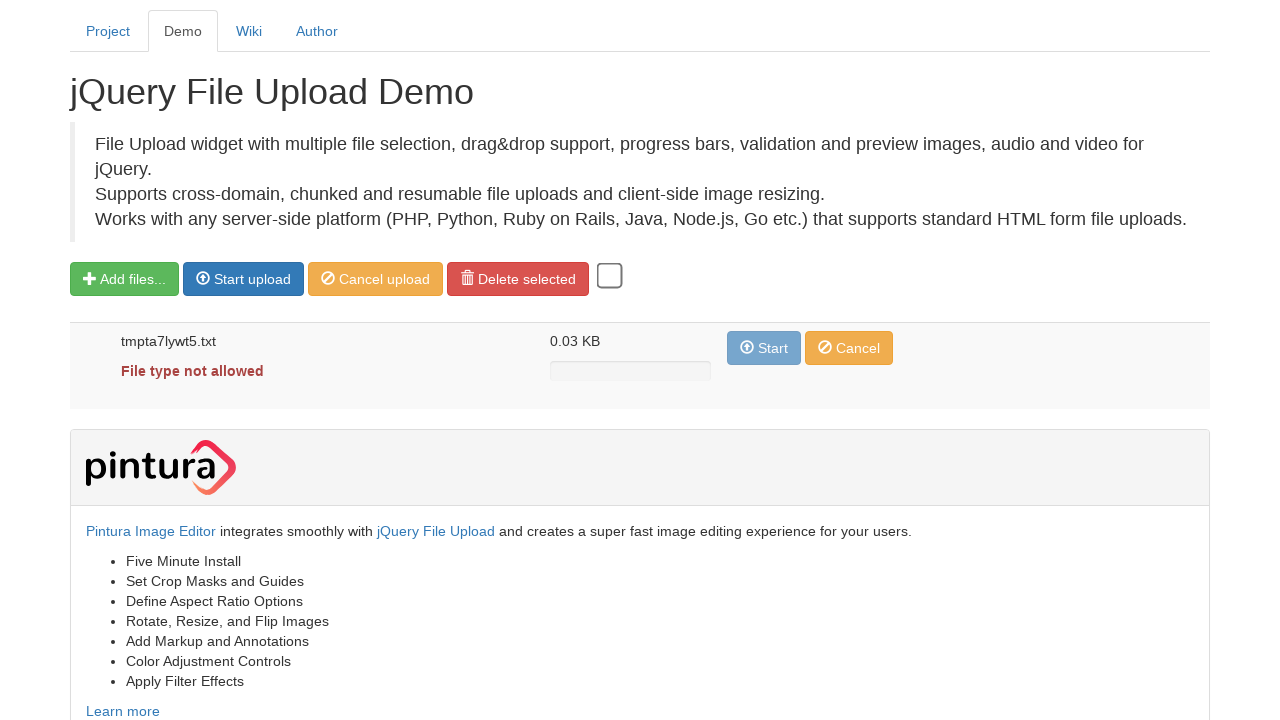

Cleaned up temporary test file
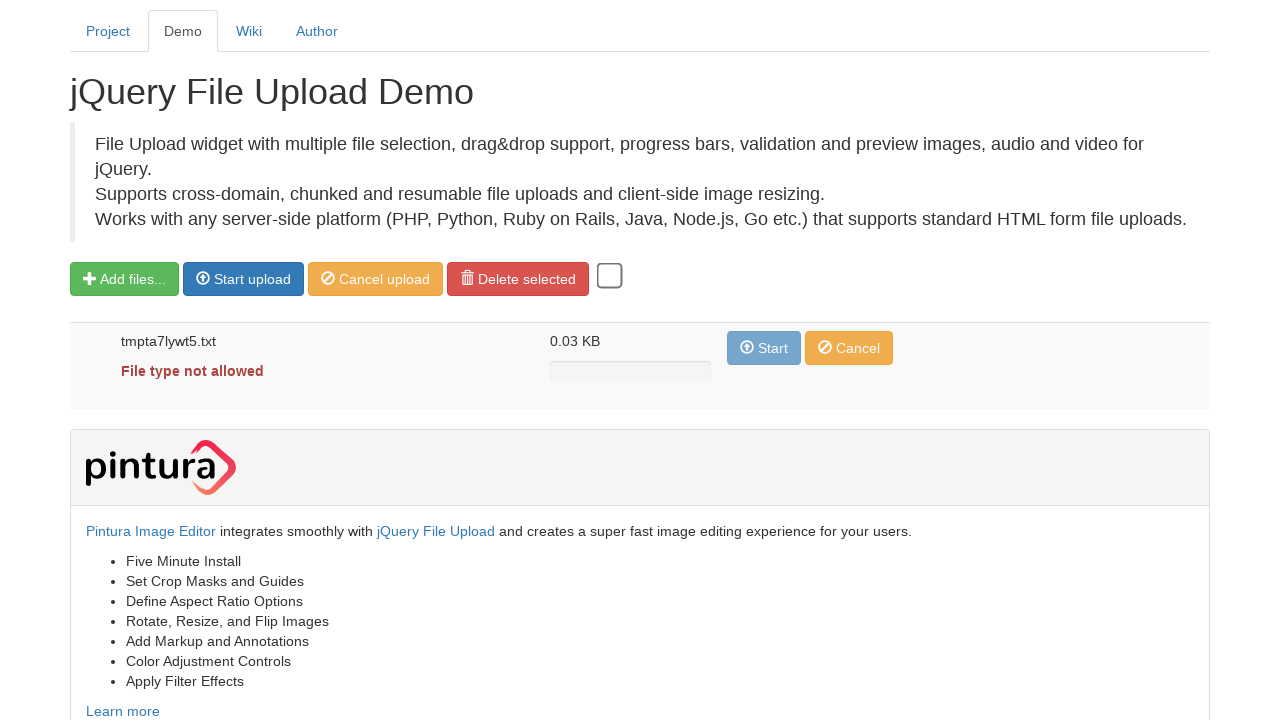

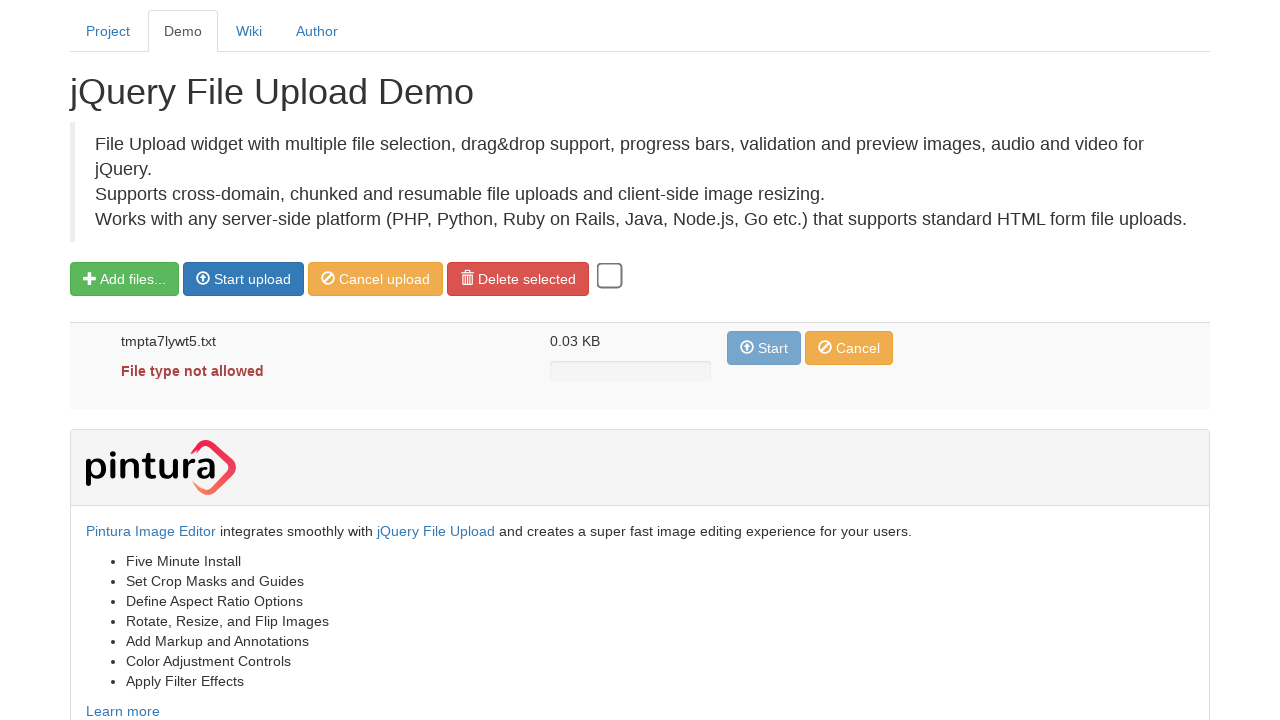